Waits for a price to reach $100, clicks a book button, calculates a mathematical value based on an element's text, and submits the answer

Starting URL: http://suninjuly.github.io/explicit_wait2.html

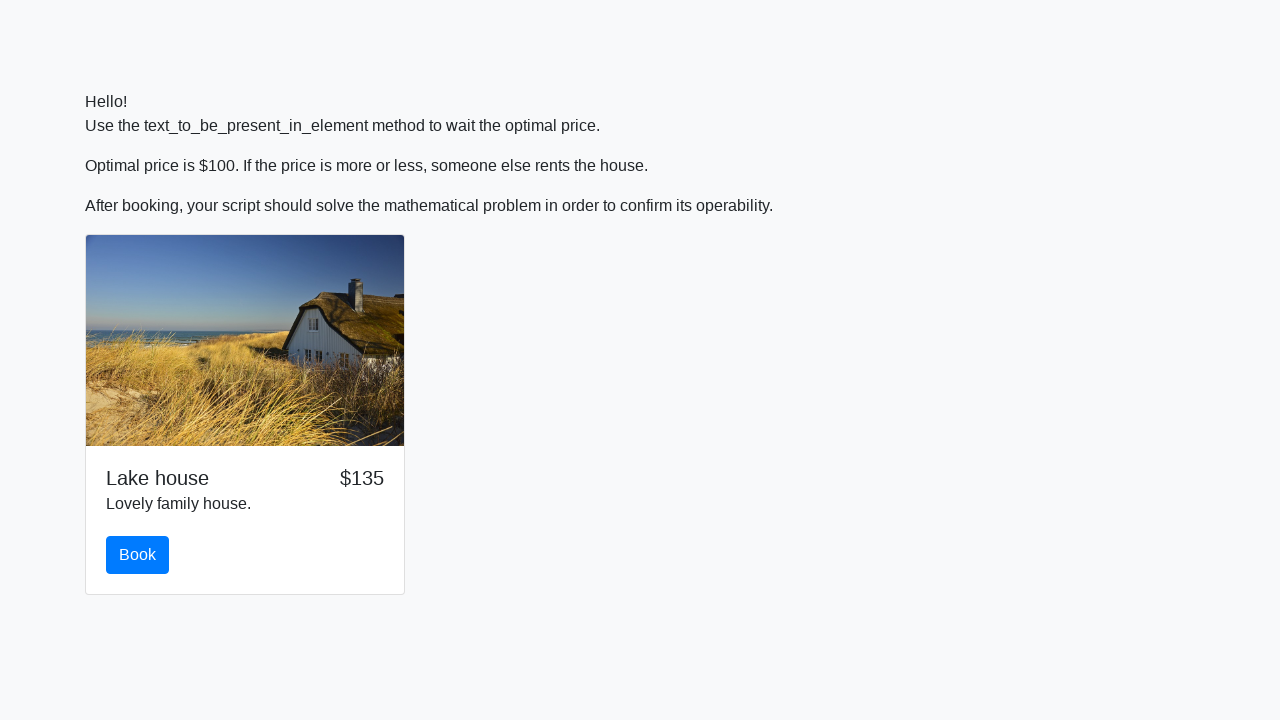

Waited for price to reach $100
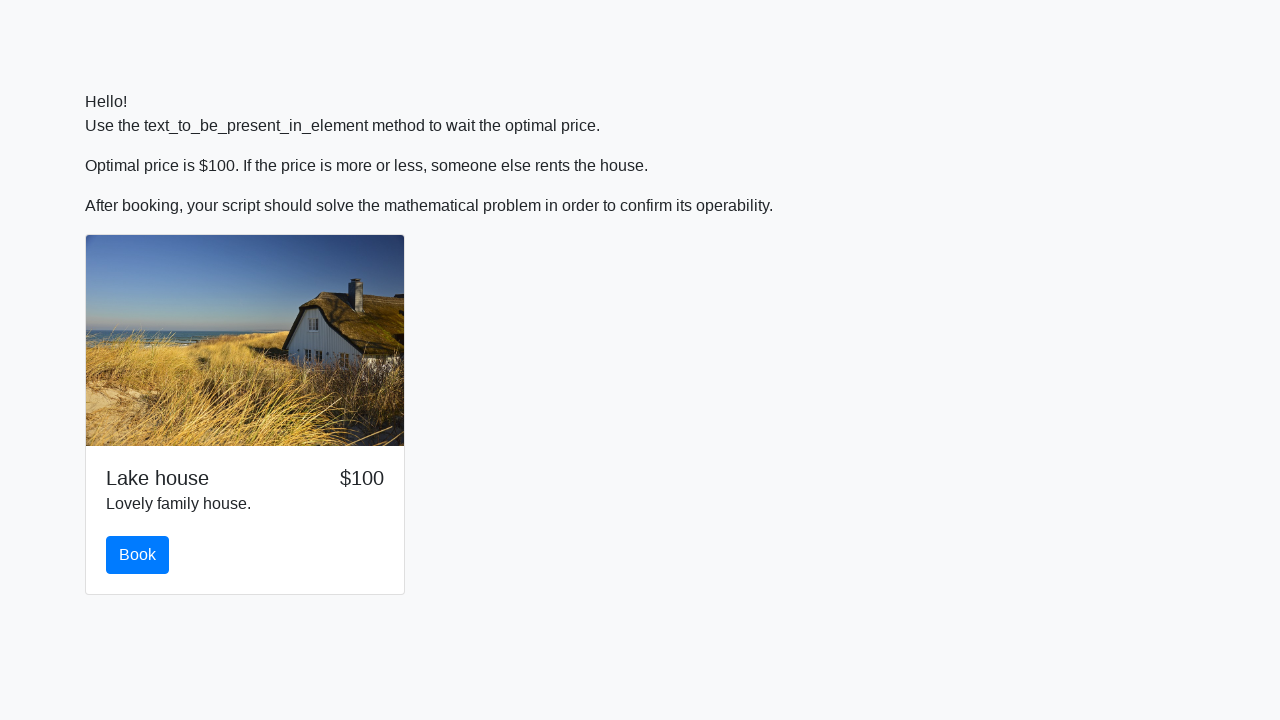

Clicked the book button at (138, 555) on #book
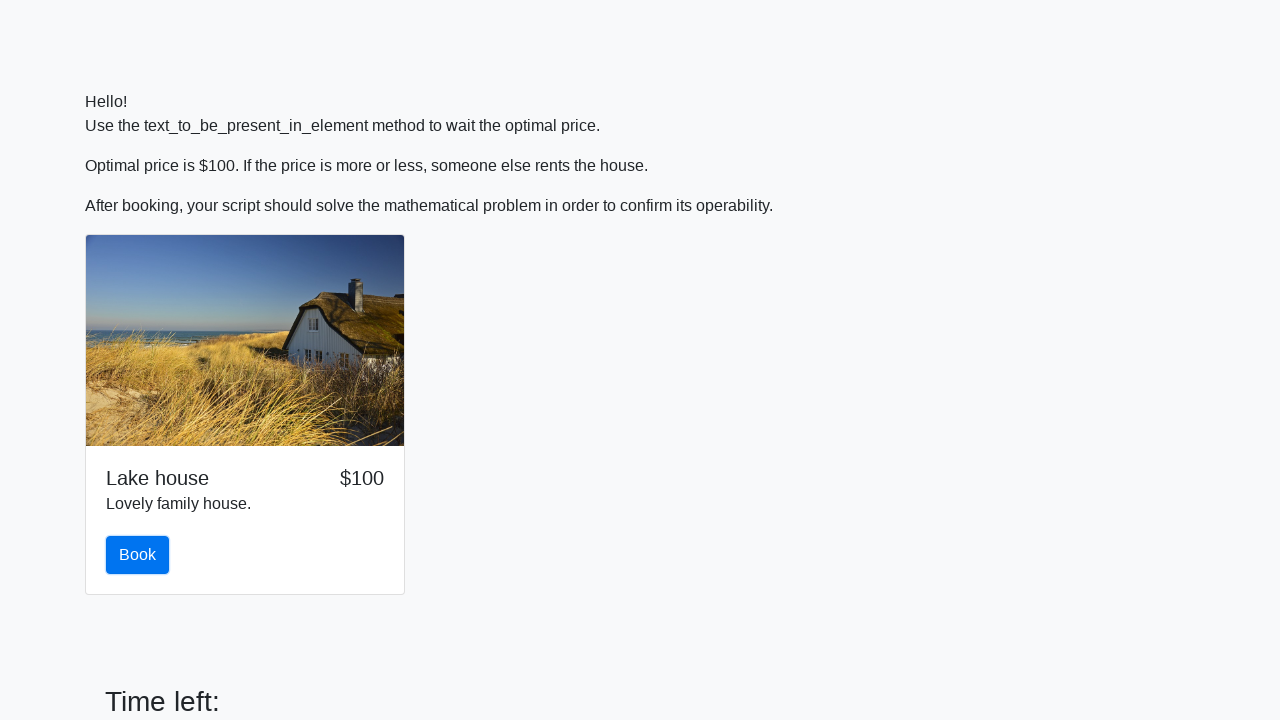

Retrieved value from input field: 372
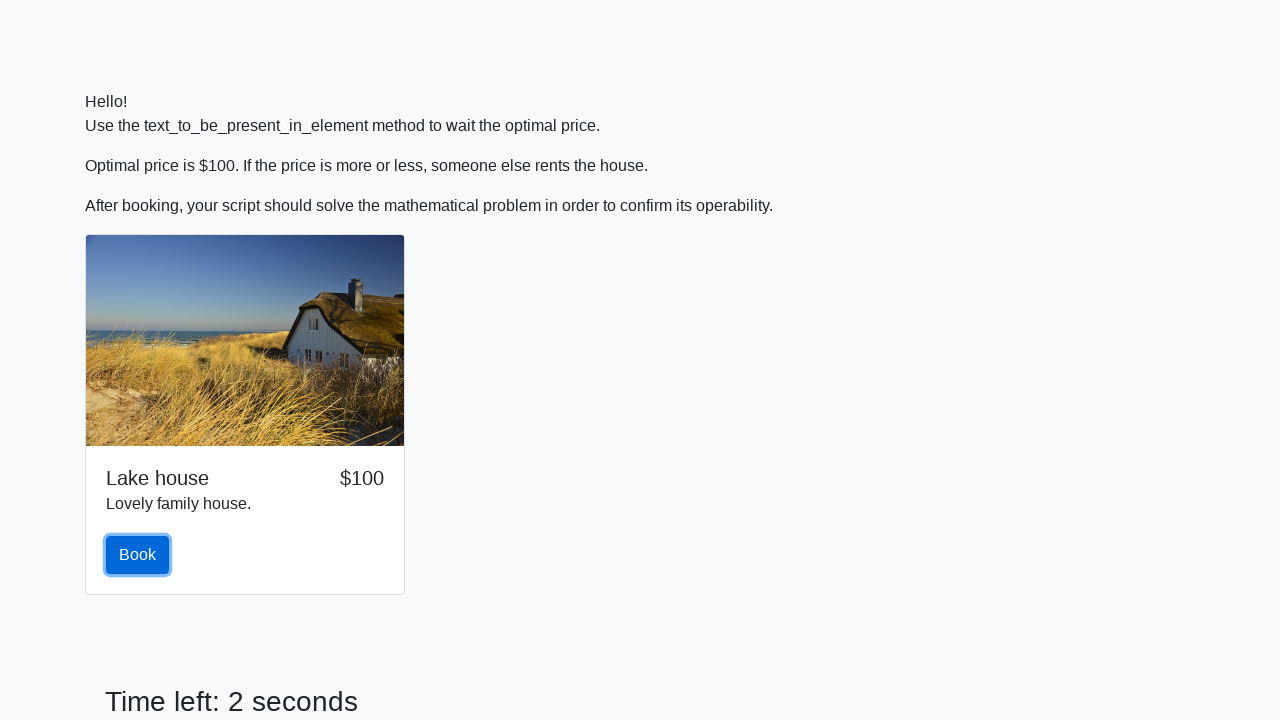

Calculated mathematical answer: 2.4455479446204533
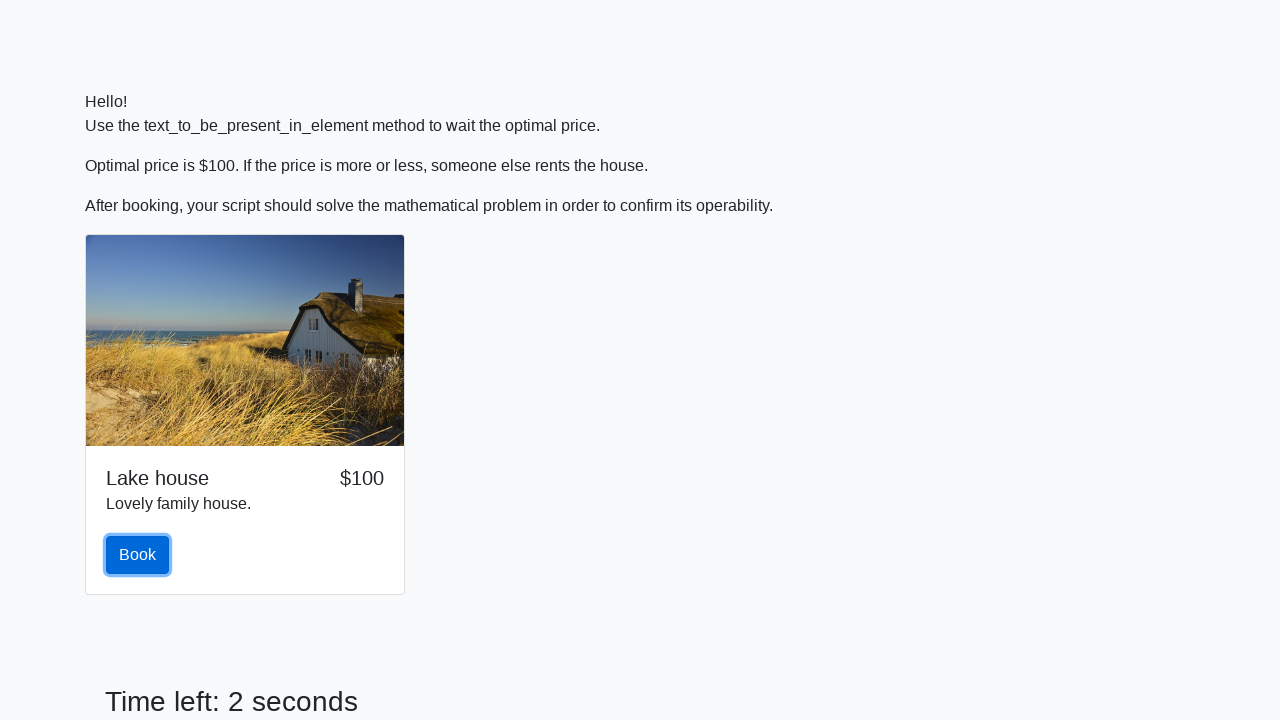

Scrolled to answer field
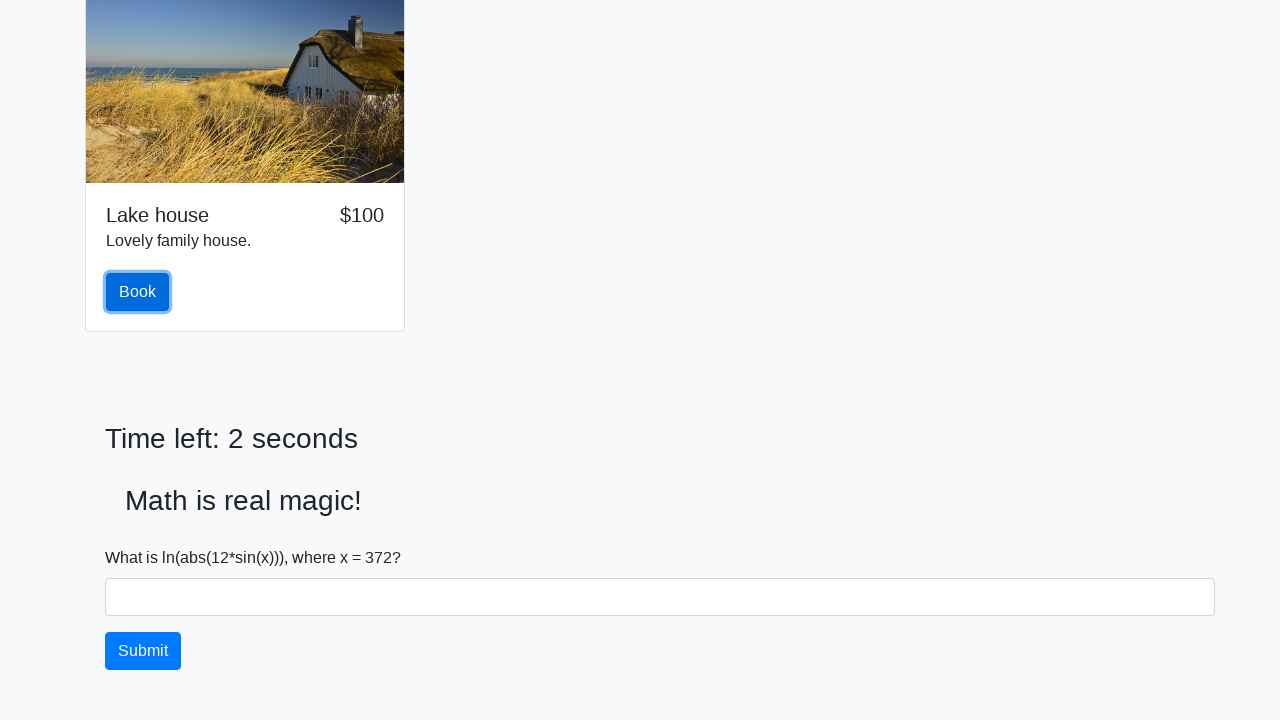

Filled answer field with calculated value: 2.4455479446204533 on #answer
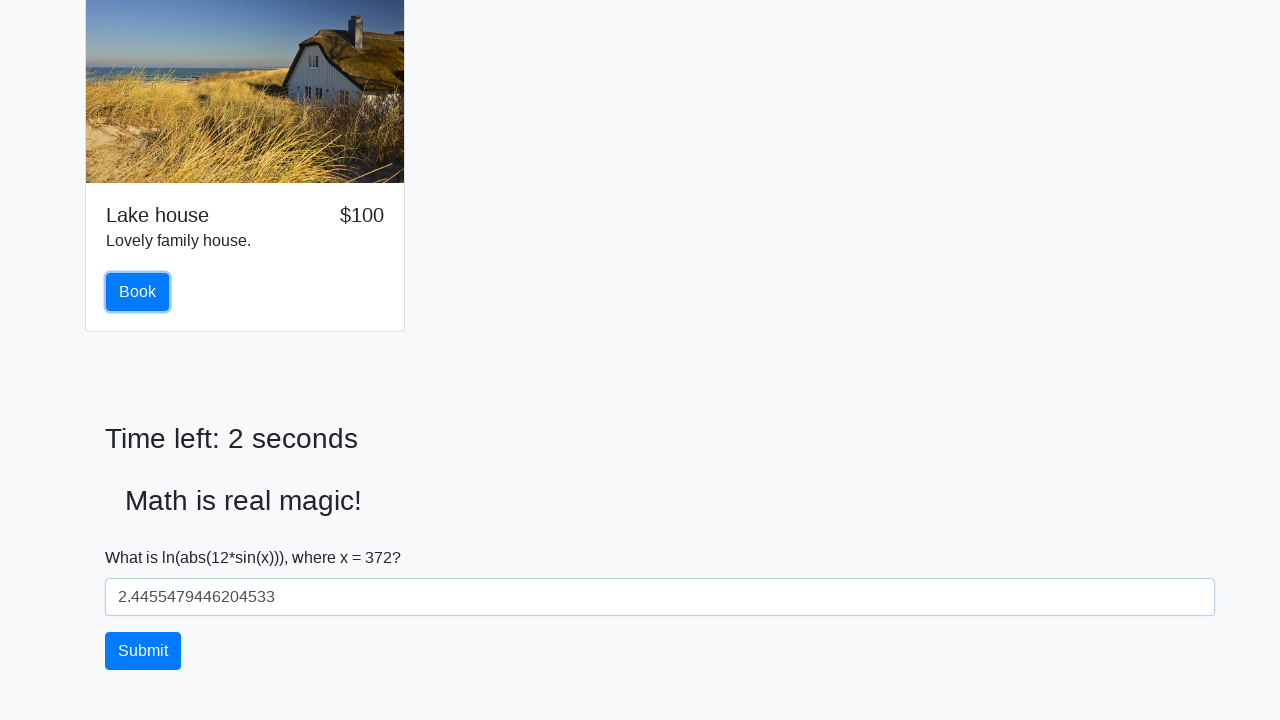

Clicked solve button to submit answer at (143, 651) on #solve
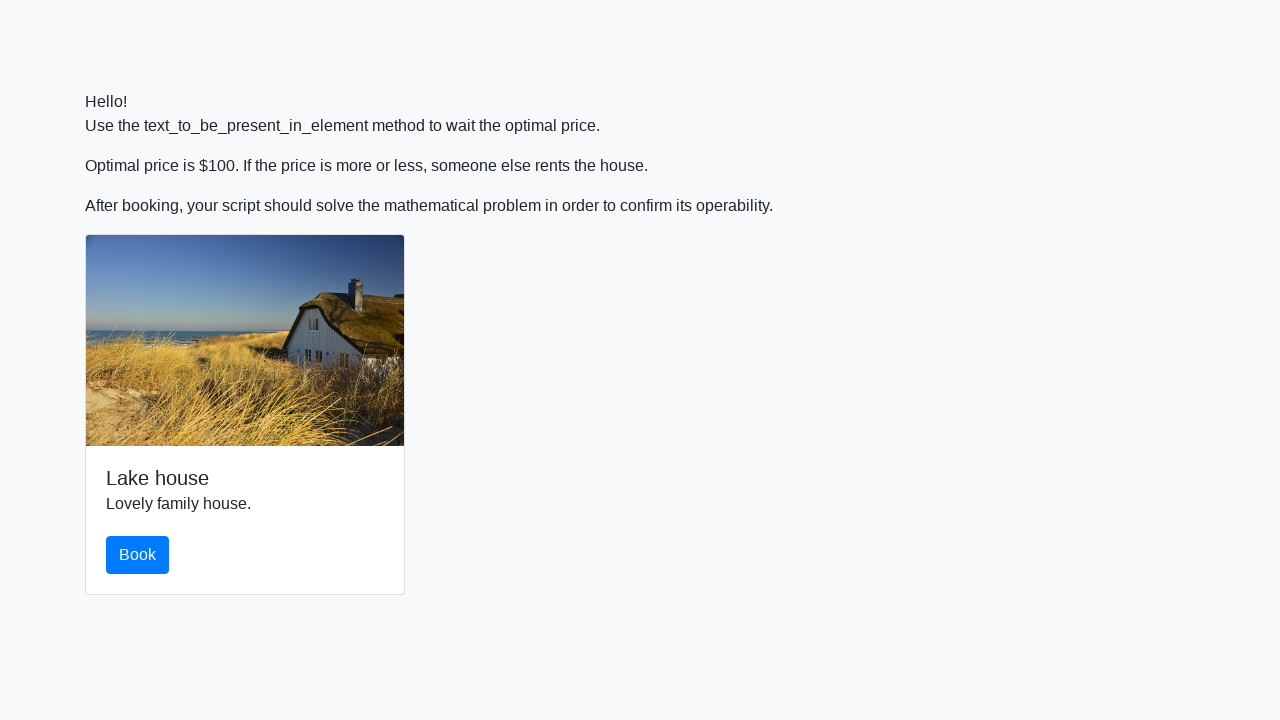

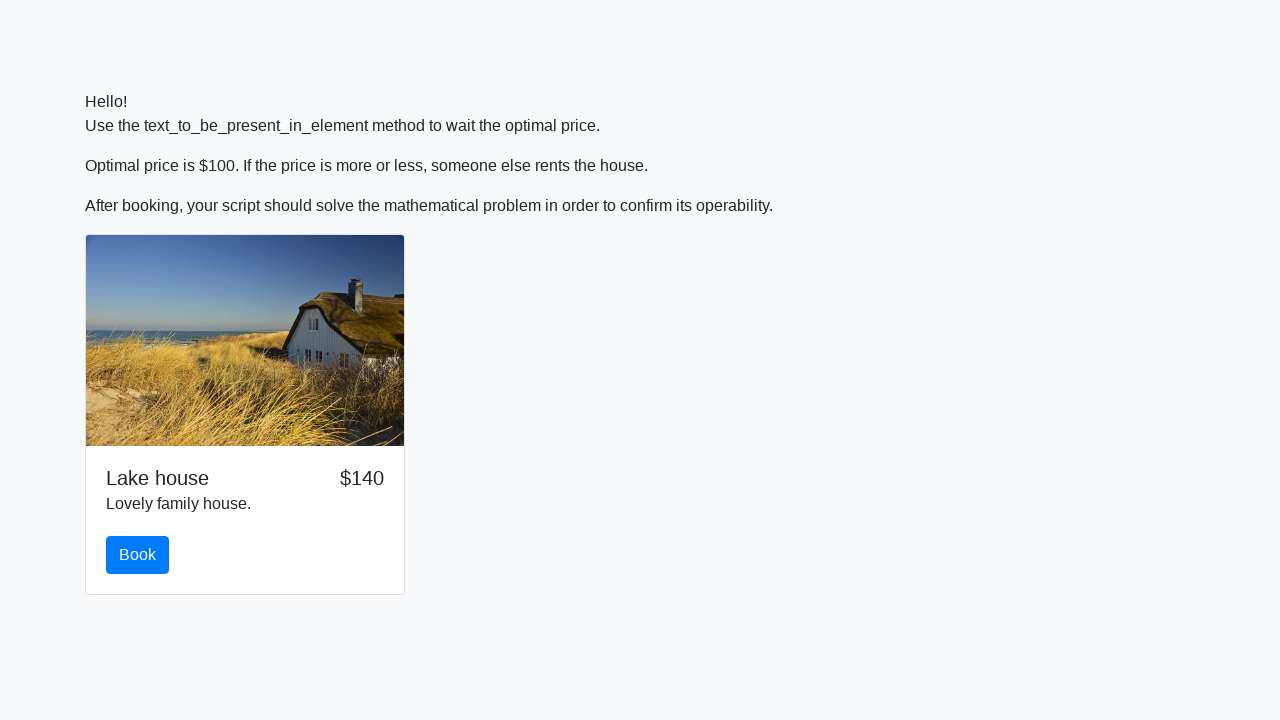